Clicks on the Sign in link and verifies the page title contains "Sign in to GitHub"

Starting URL: https://github.com/

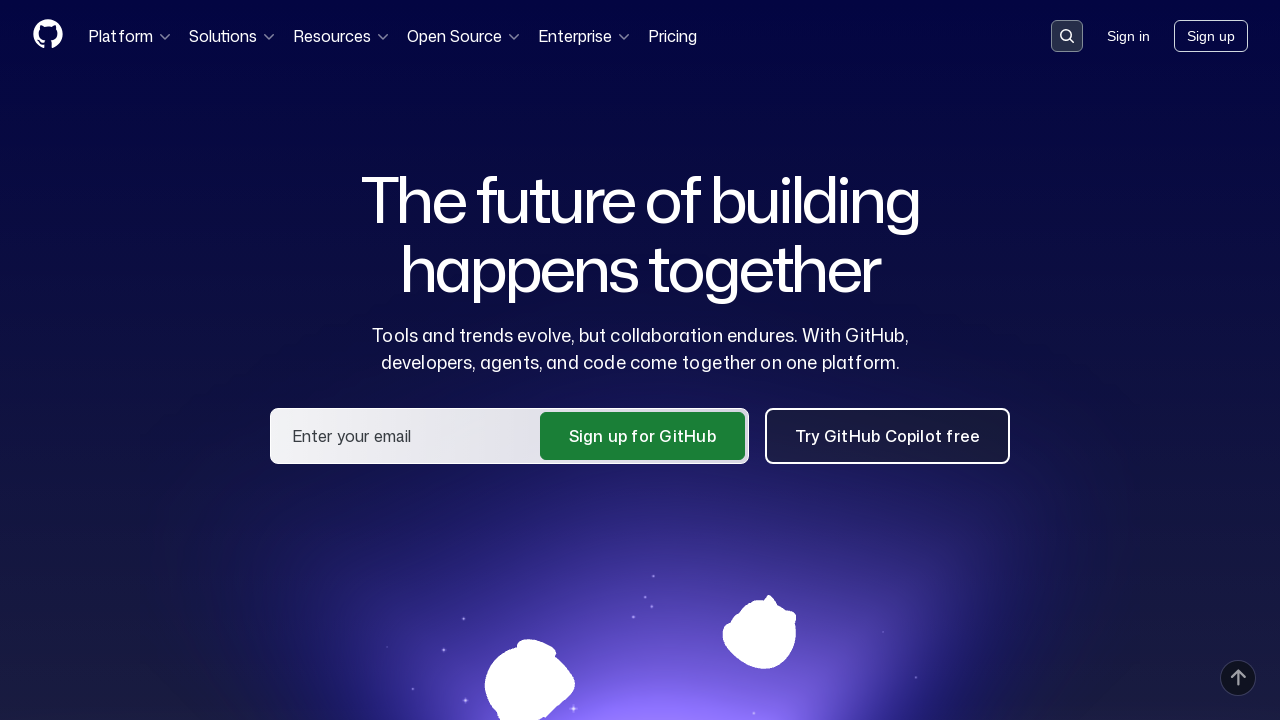

Clicked on Sign in link at (1128, 36) on internal:role=link[name="Sign in"i]
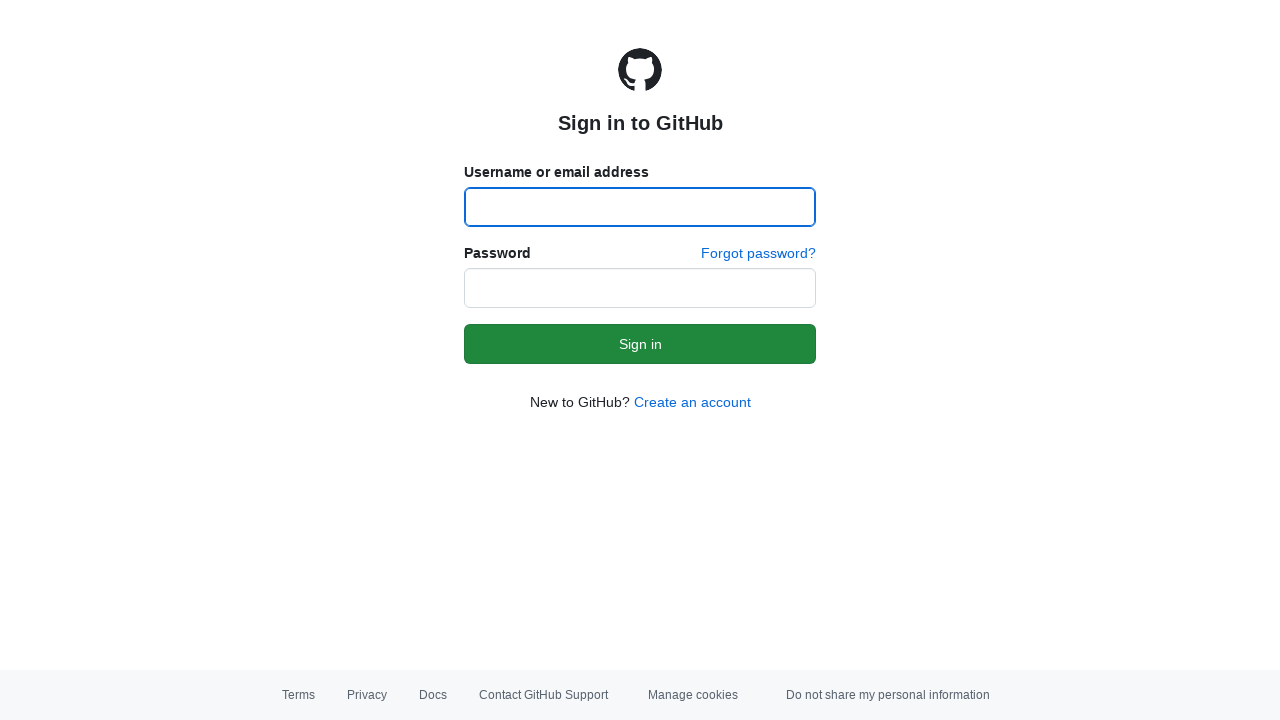

Verified page title contains 'Sign in to GitHub'
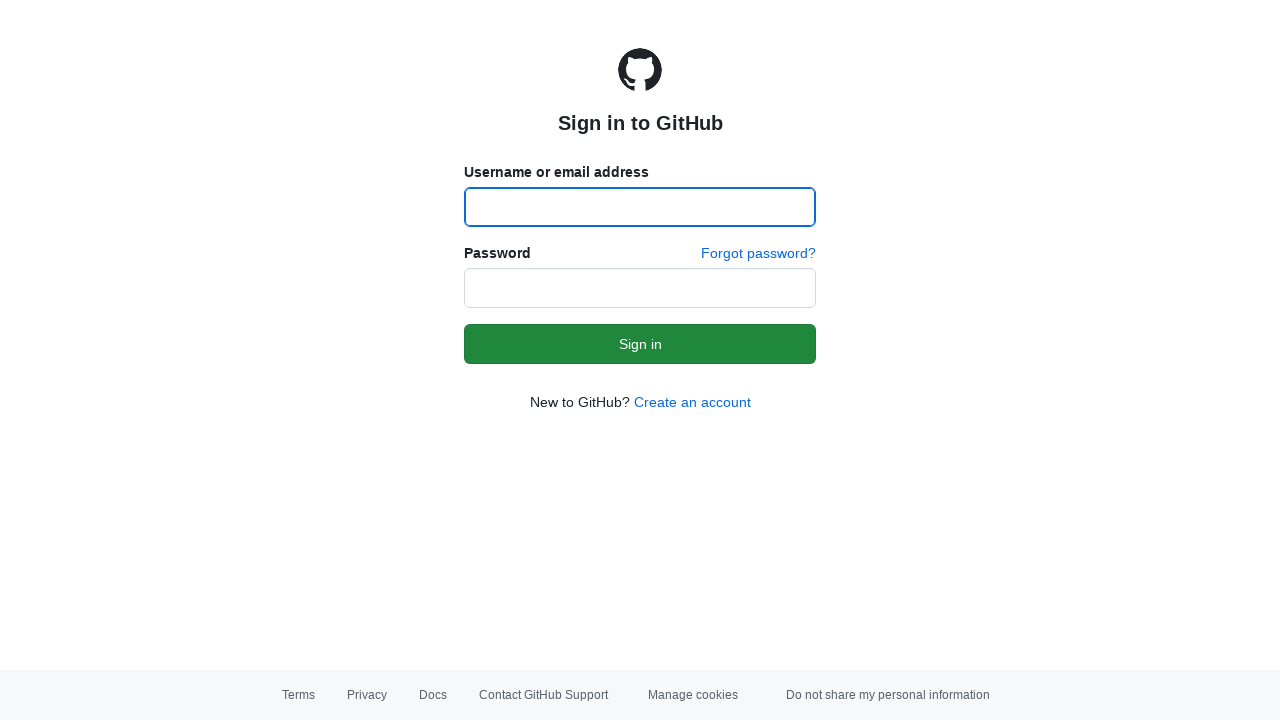

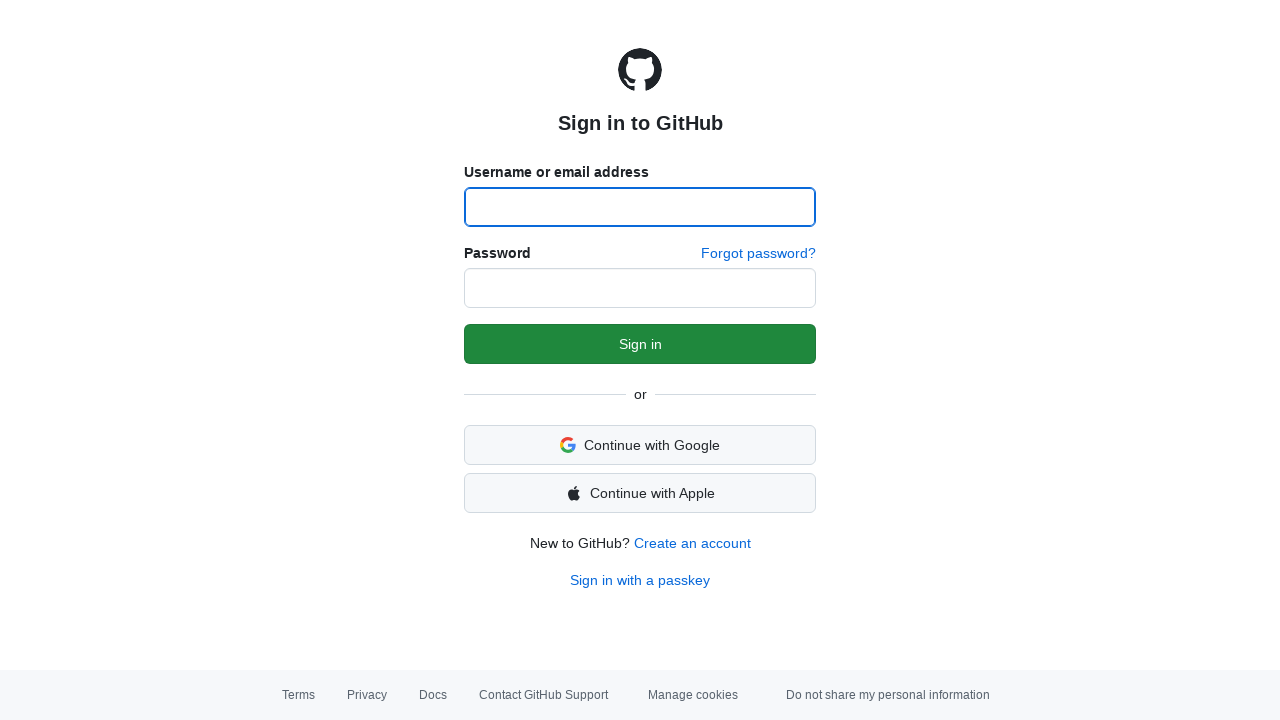